Navigates to Pantaloons website and retrieves CSS value from the search input element

Starting URL: https://www.pantaloons.com

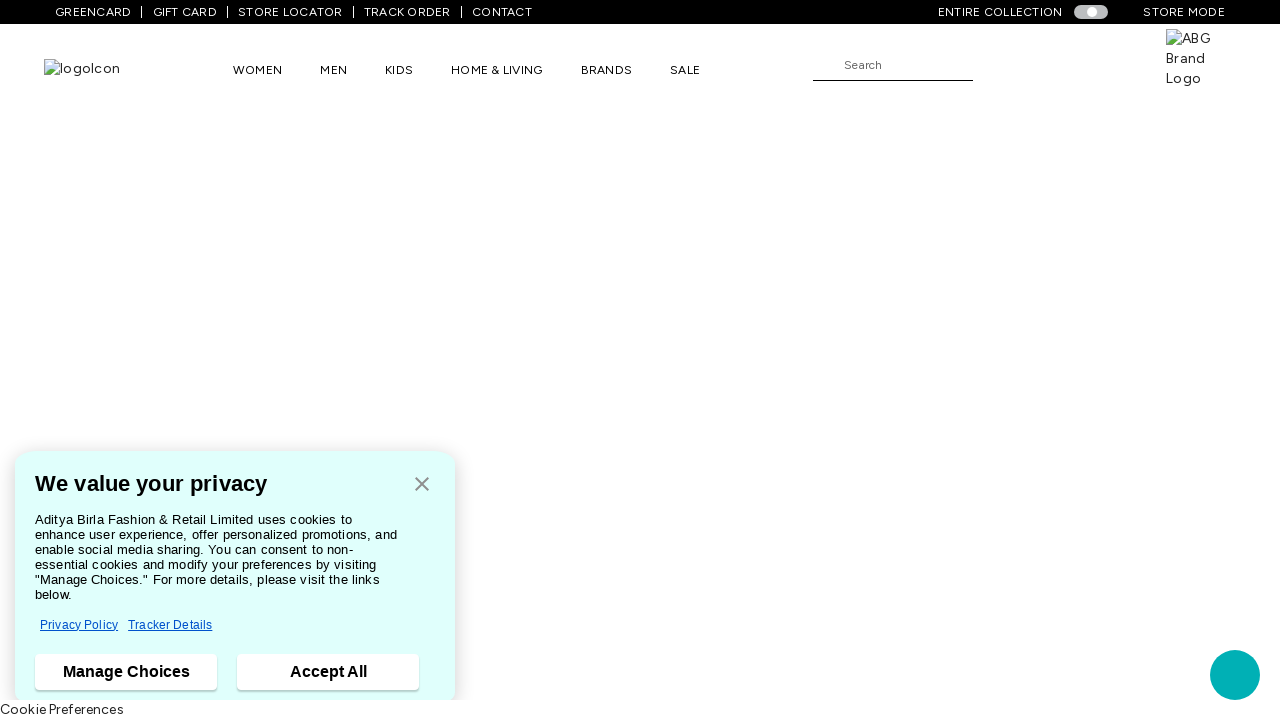

Search input element loaded and ready
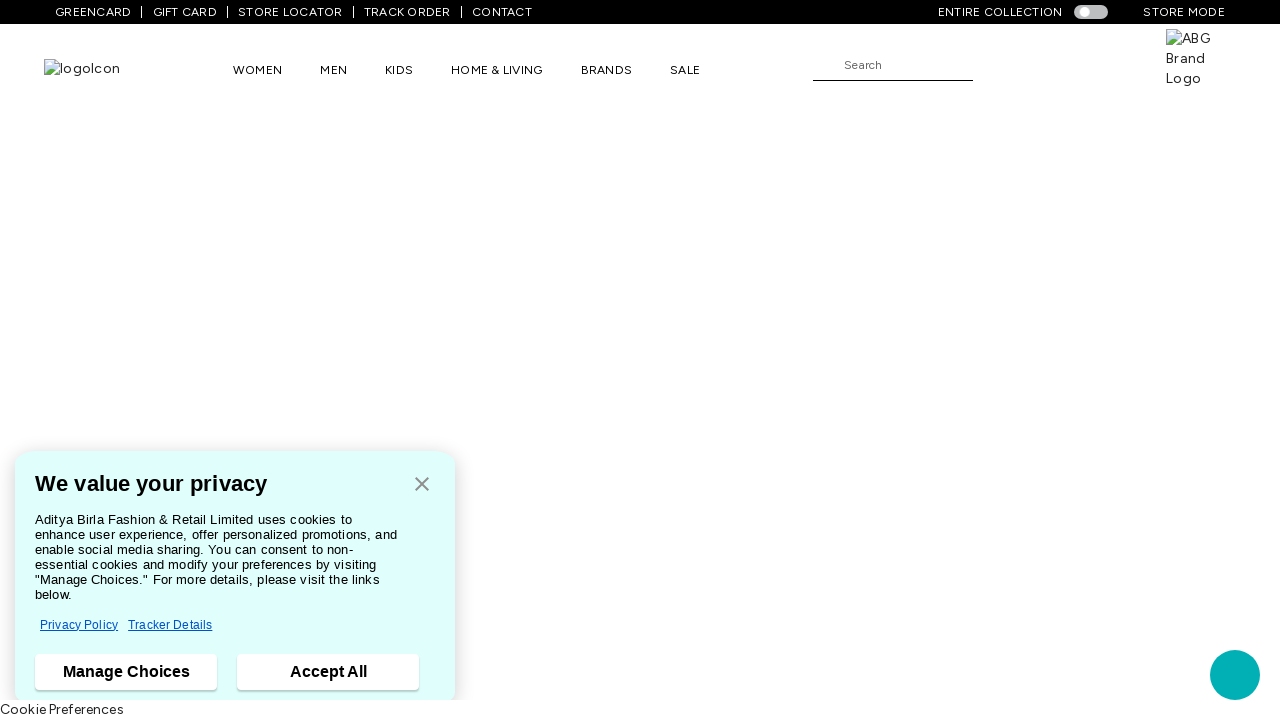

Retrieved CSS color property value from search input element
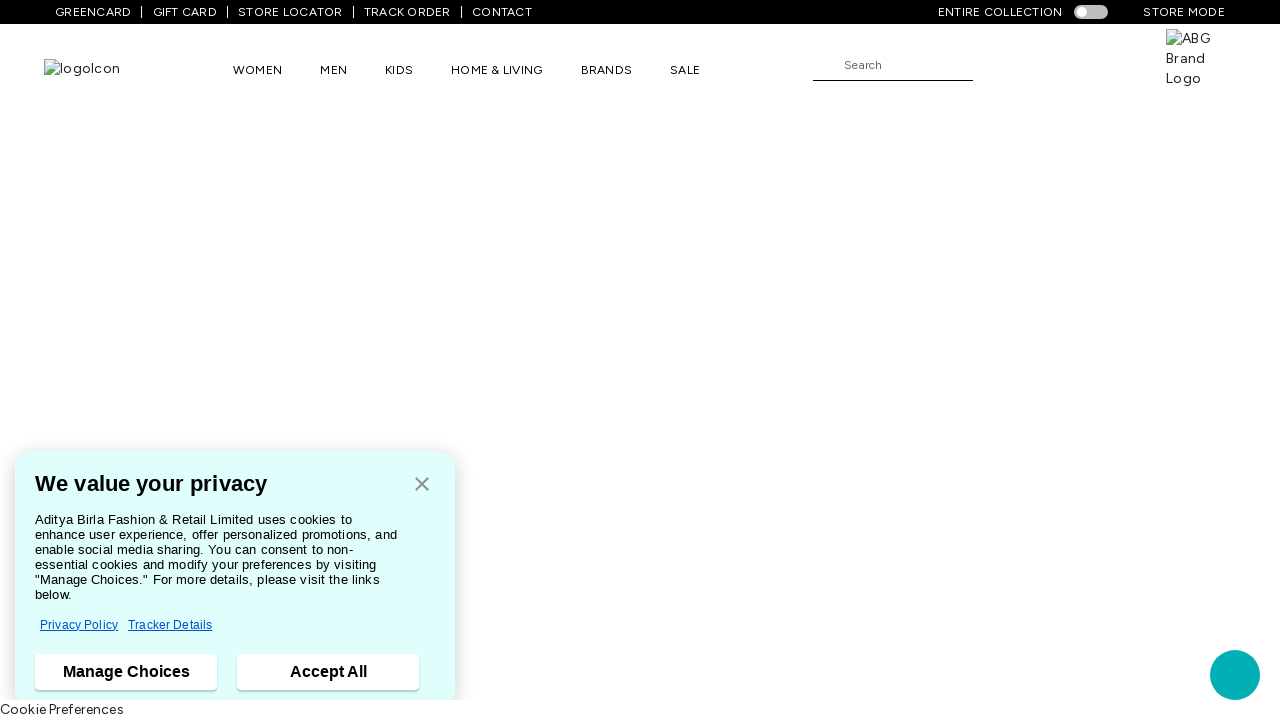

Printed CSS value: rgb(0, 0, 0)
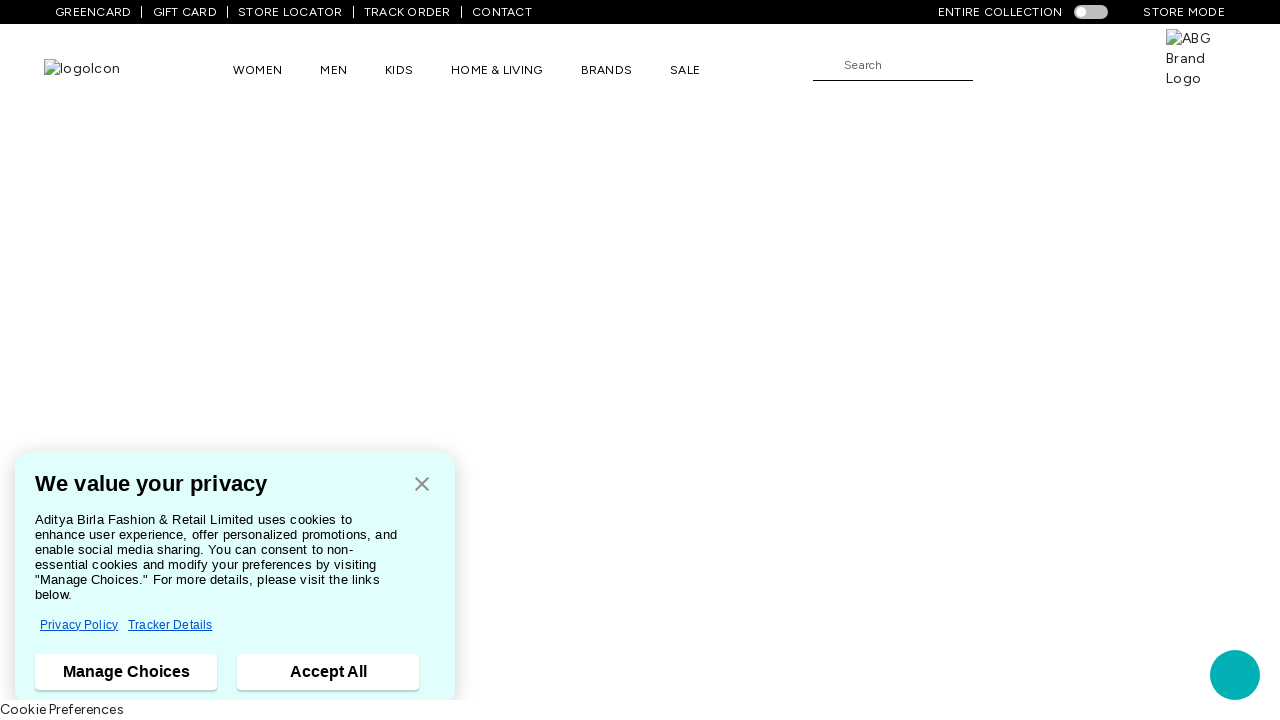

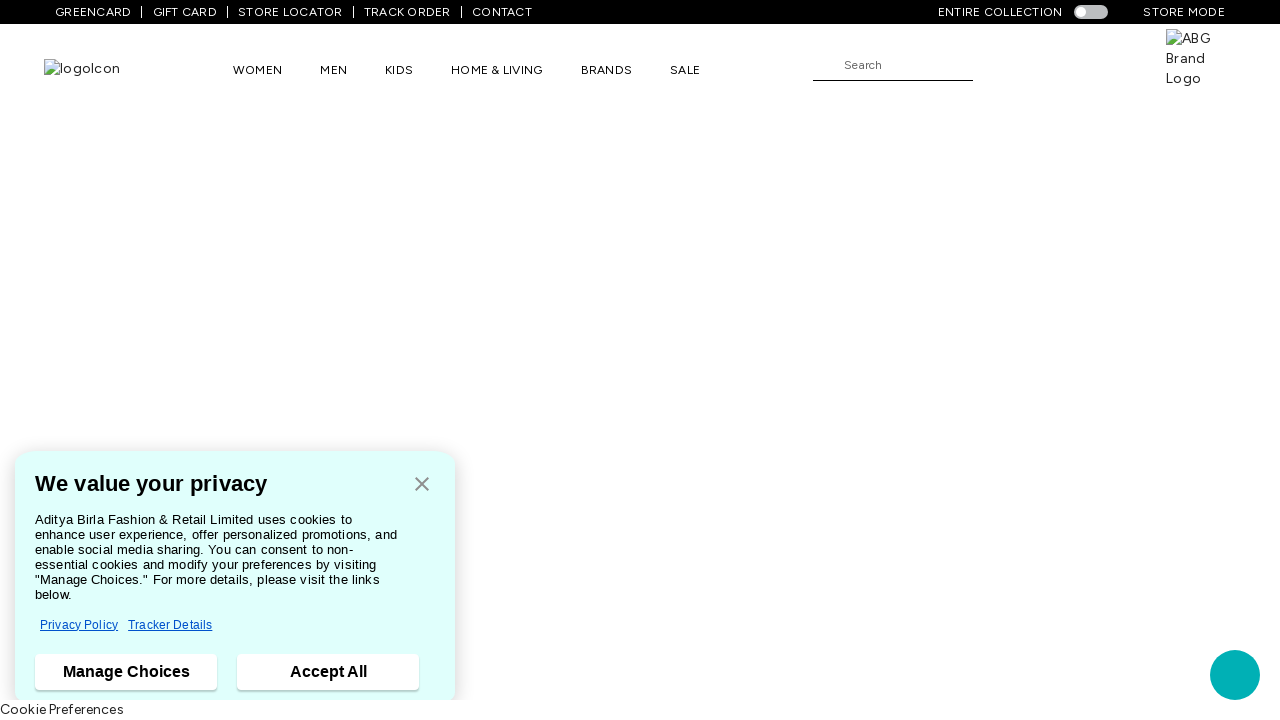